Tests the horizontal slider by pressing the right arrow key multiple times and verifying the slider value changes from its initial position

Starting URL: https://the-internet.herokuapp.com/horizontal_slider

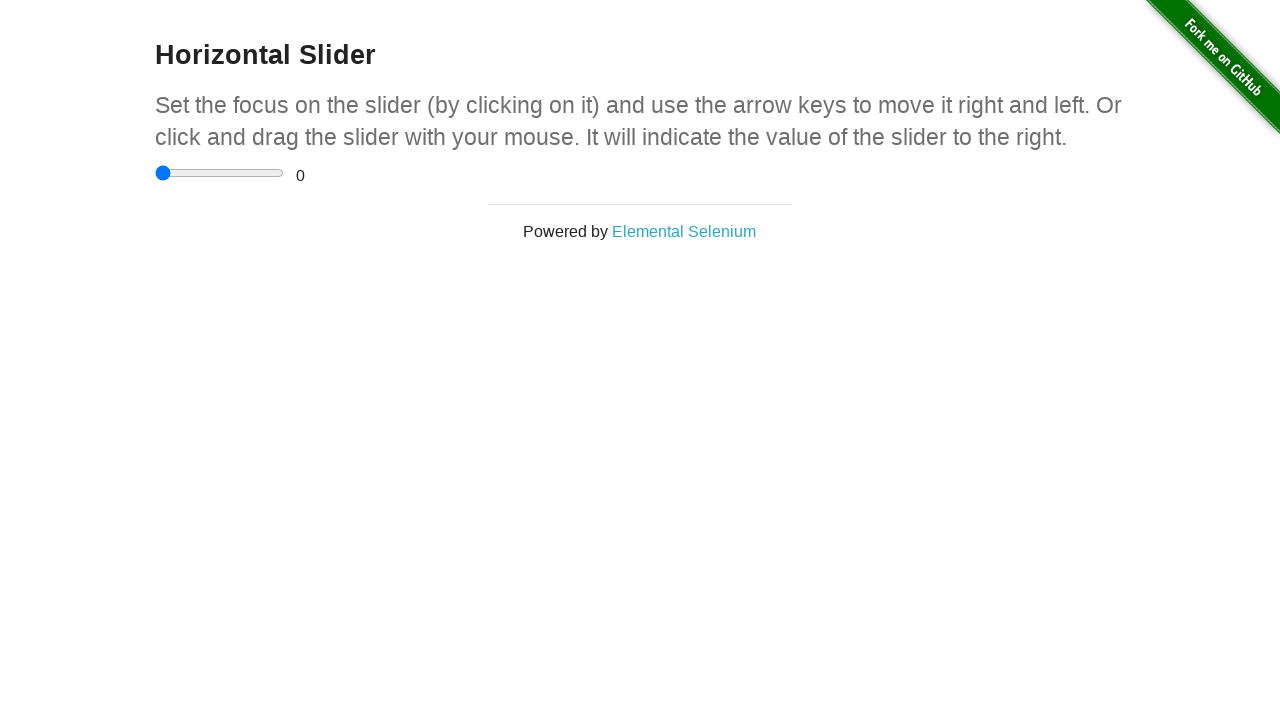

Waited for horizontal slider to become visible
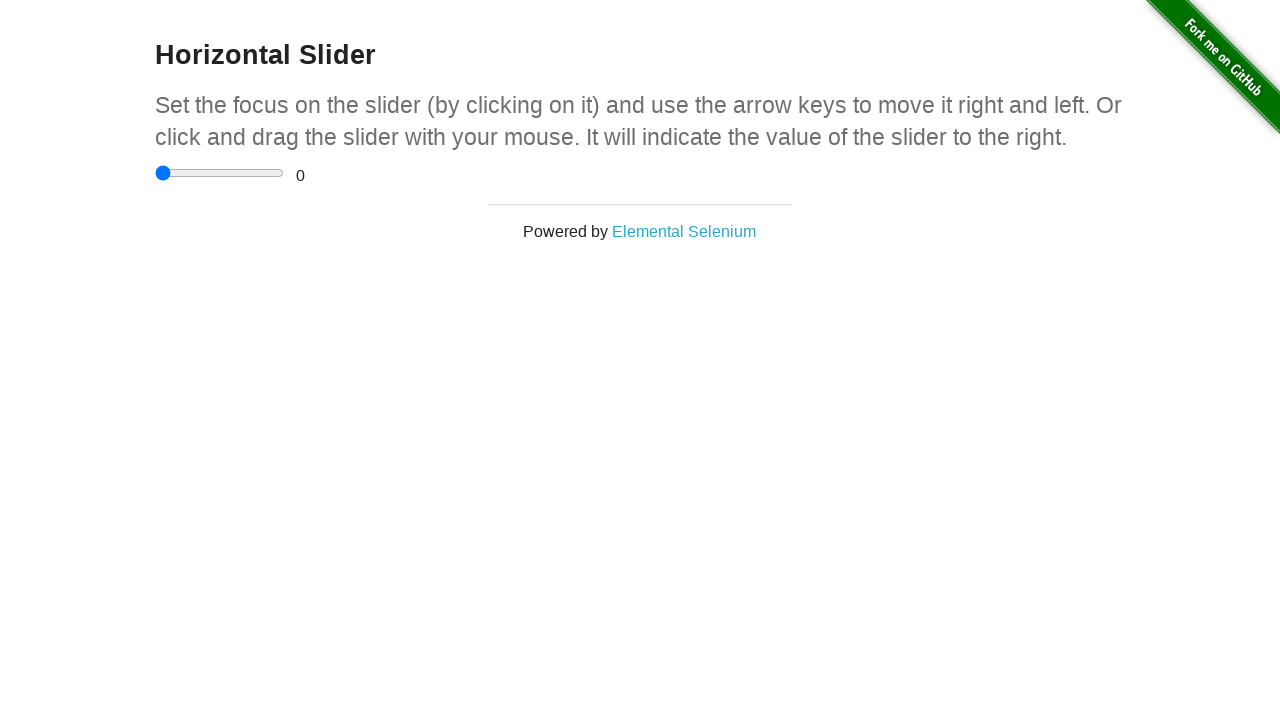

Retrieved initial slider value: 0
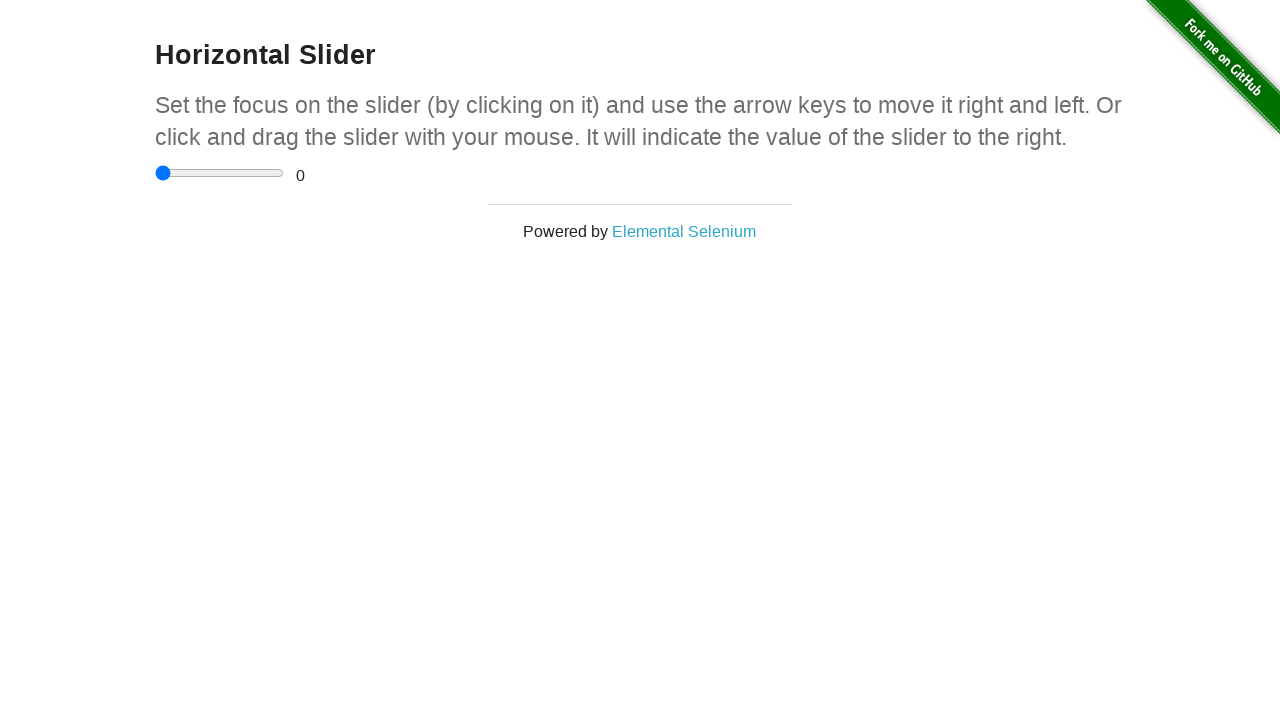

Clicked on slider to focus it at (220, 173) on input[type='range']
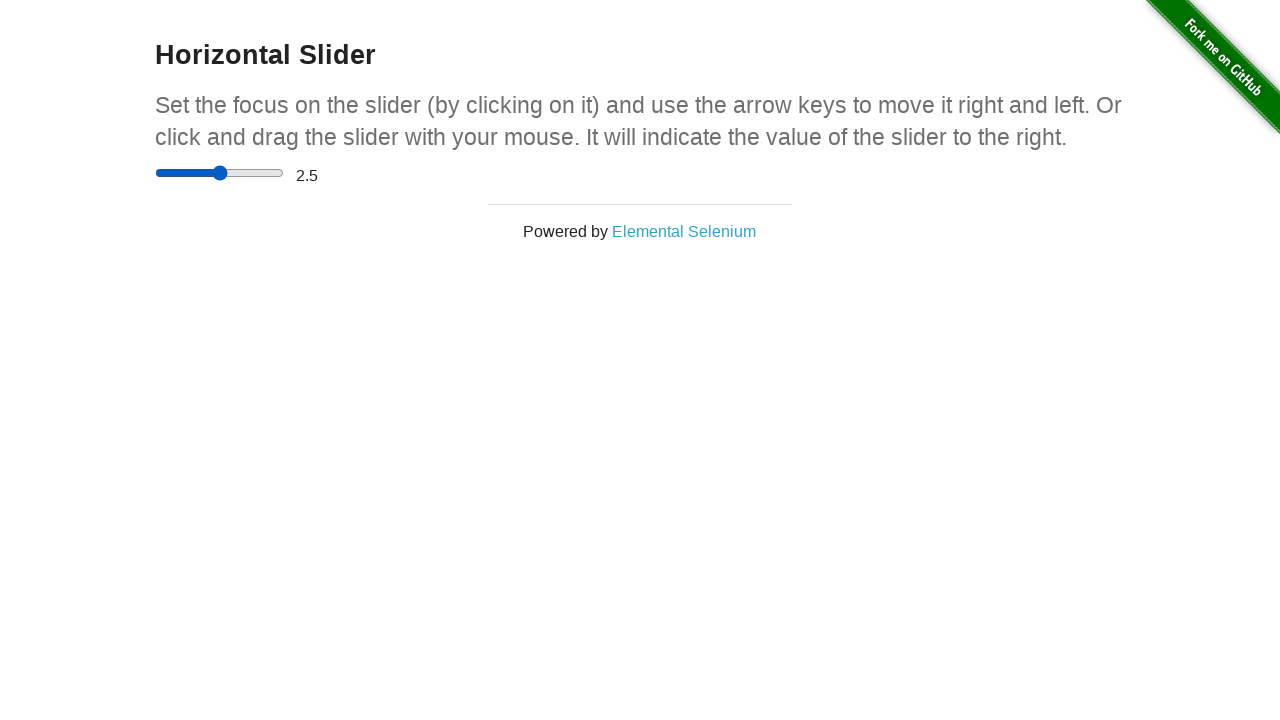

Pressed right arrow key (attempt 1/8) on input[type='range']
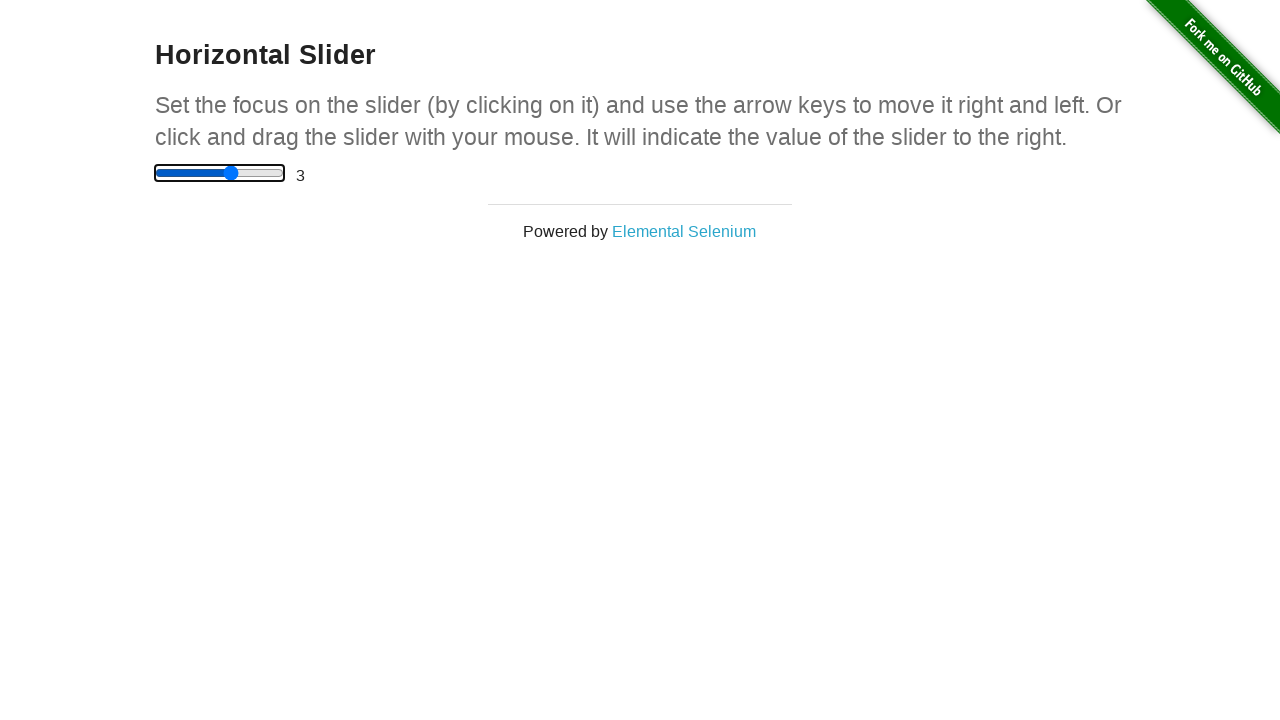

Pressed right arrow key (attempt 2/8) on input[type='range']
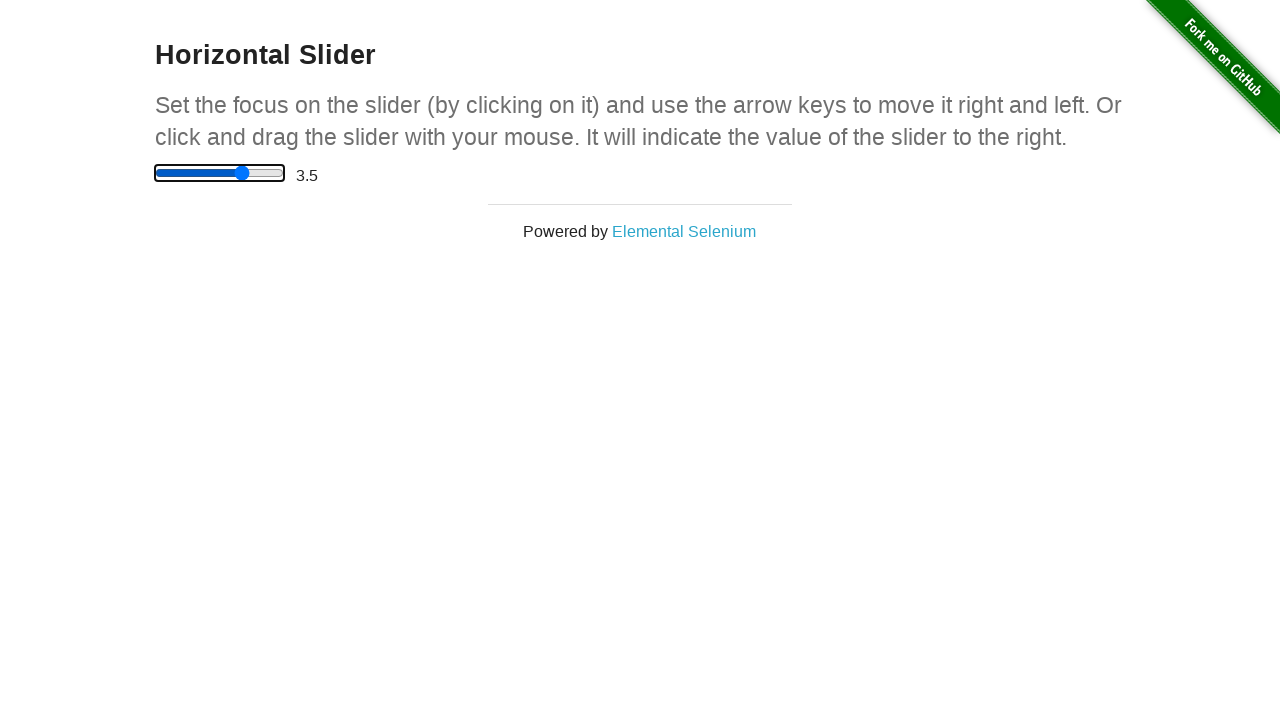

Pressed right arrow key (attempt 3/8) on input[type='range']
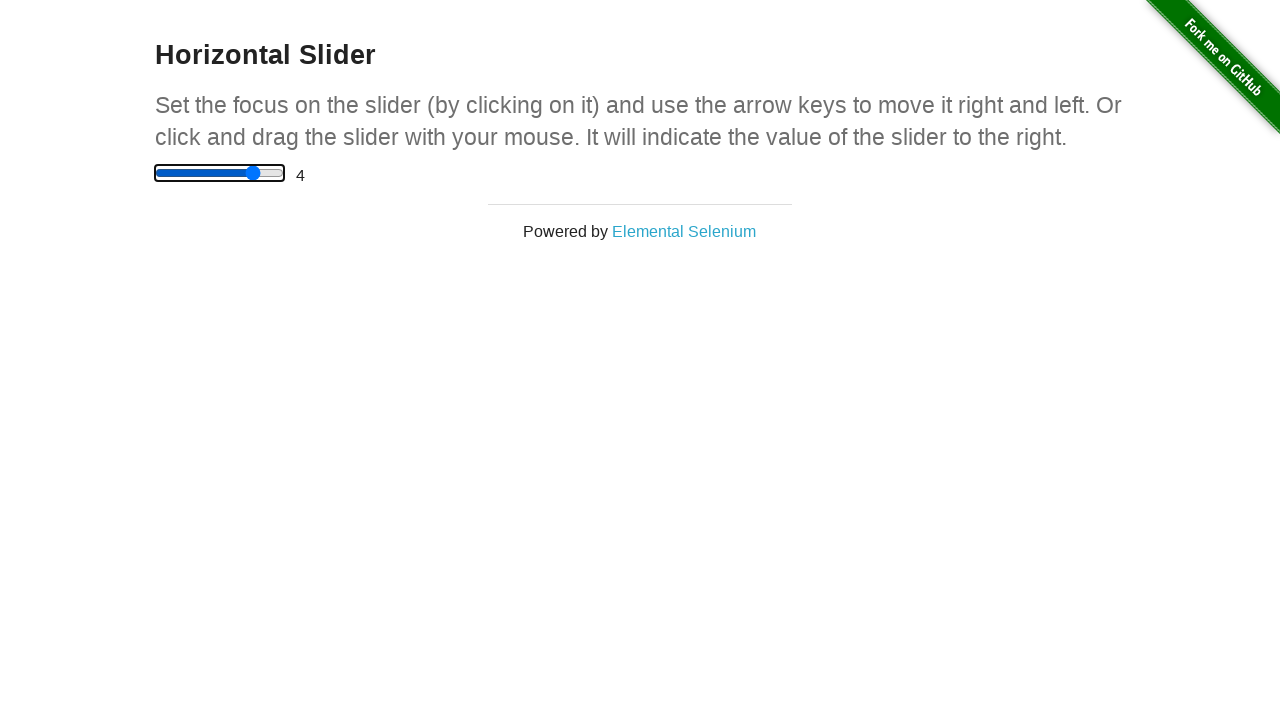

Pressed right arrow key (attempt 4/8) on input[type='range']
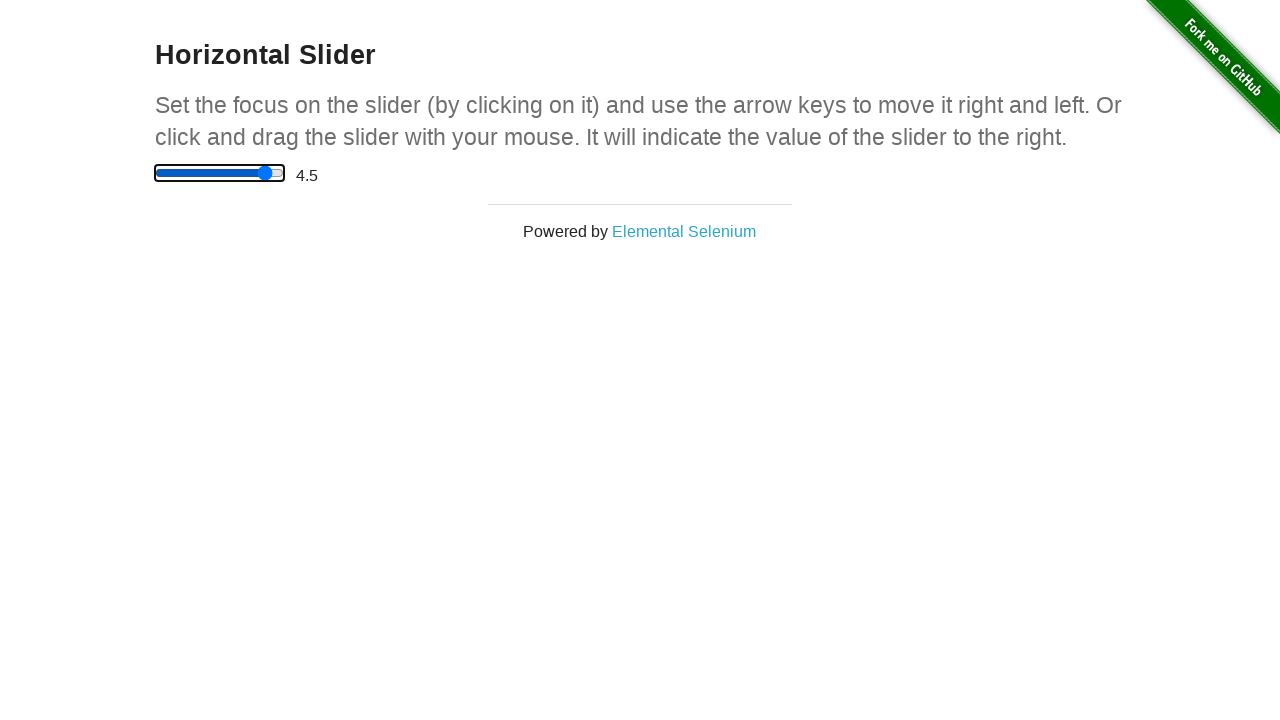

Pressed right arrow key (attempt 5/8) on input[type='range']
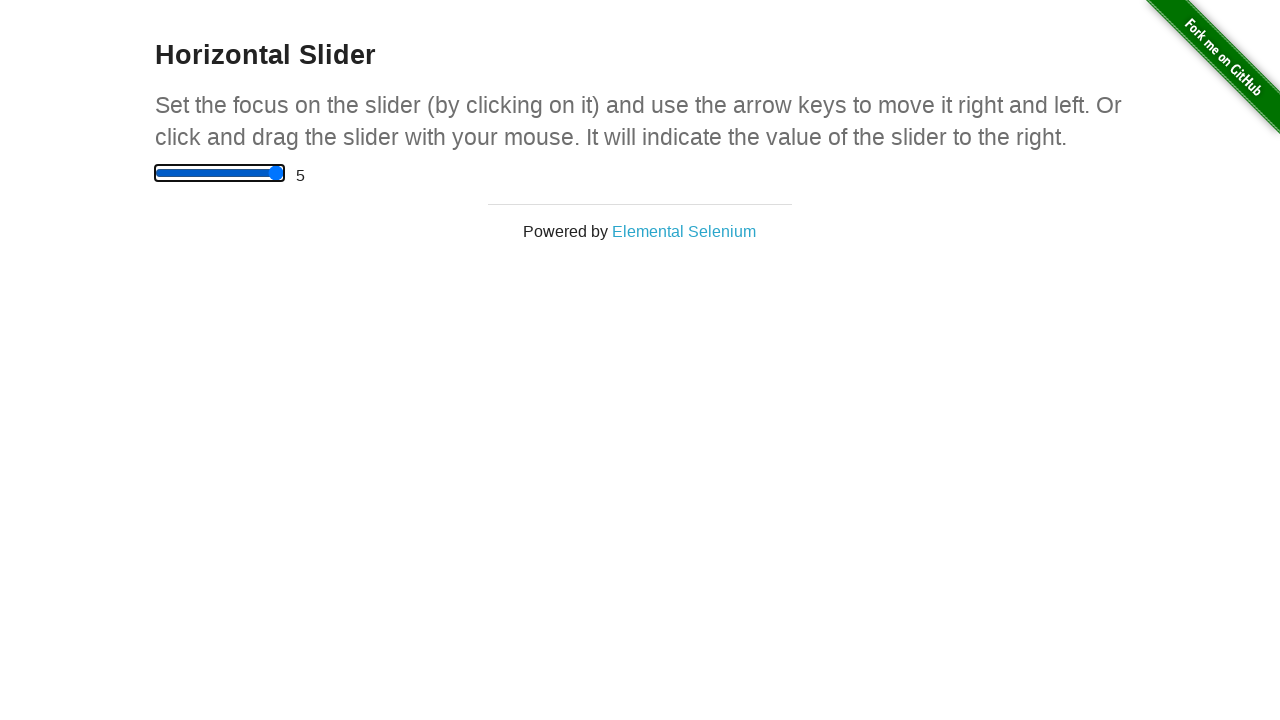

Pressed right arrow key (attempt 6/8) on input[type='range']
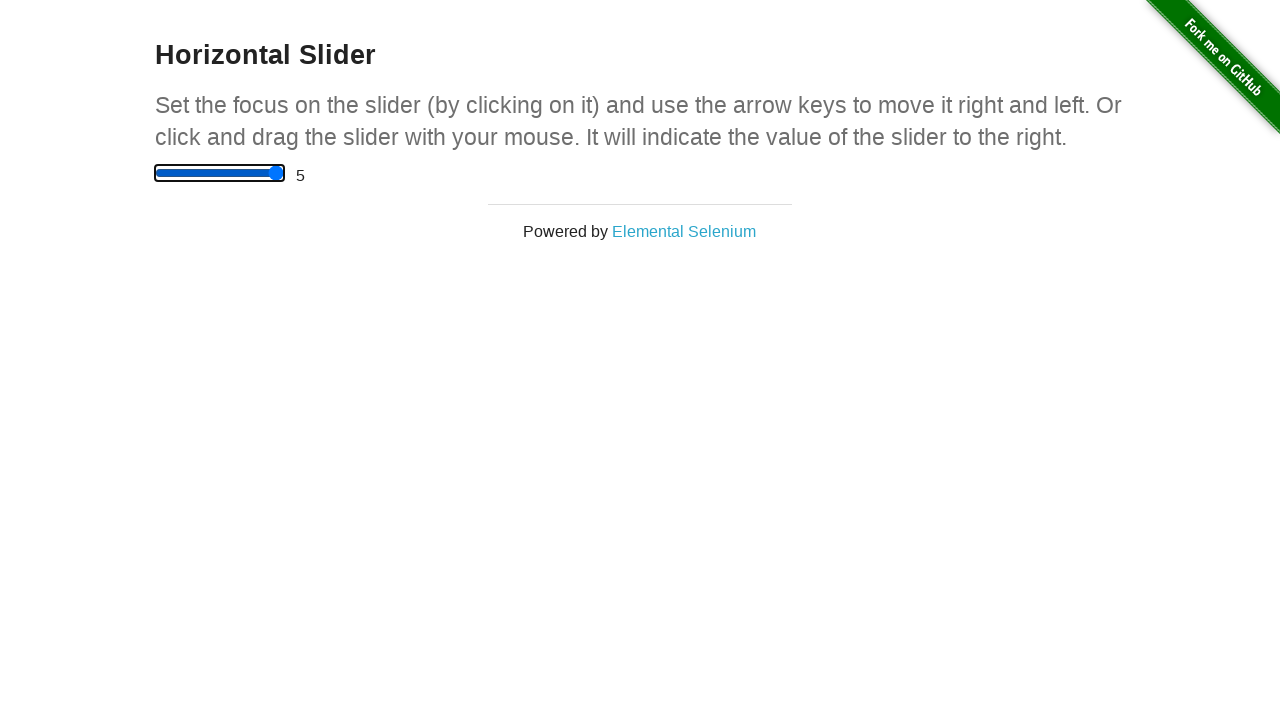

Pressed right arrow key (attempt 7/8) on input[type='range']
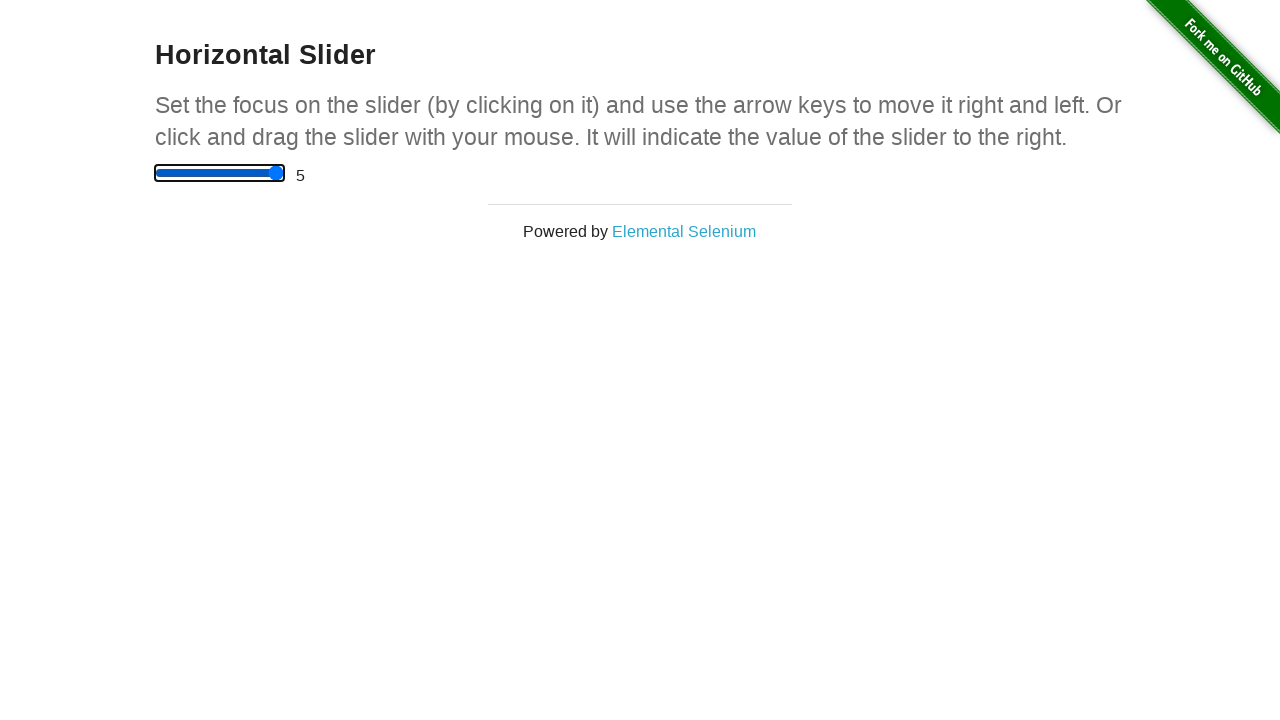

Pressed right arrow key (attempt 8/8) on input[type='range']
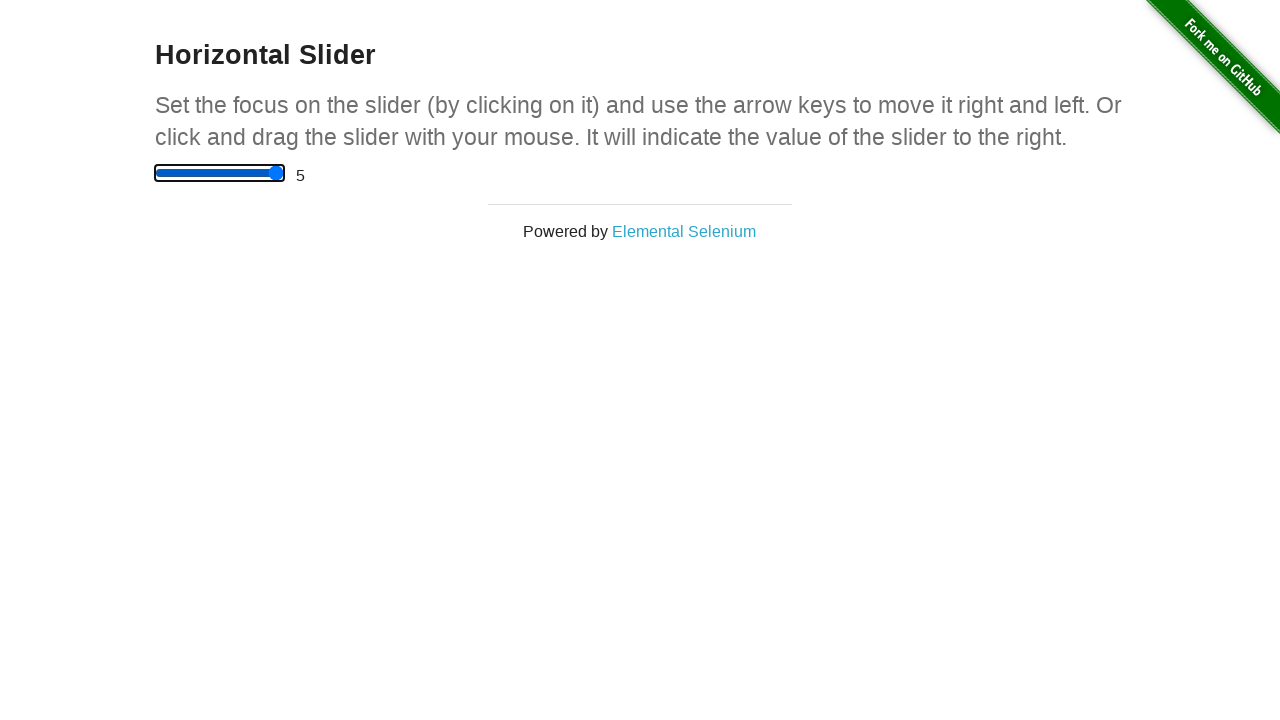

Retrieved new slider value: 5
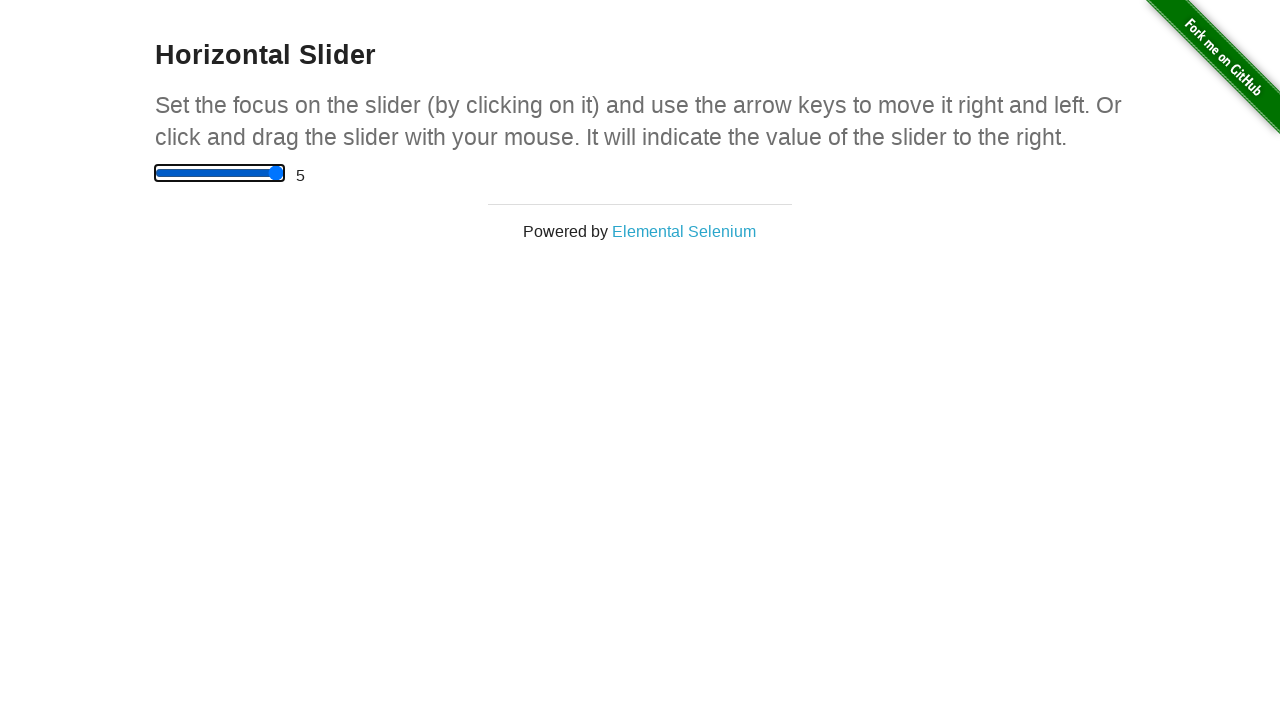

Verified slider value changed from initial position
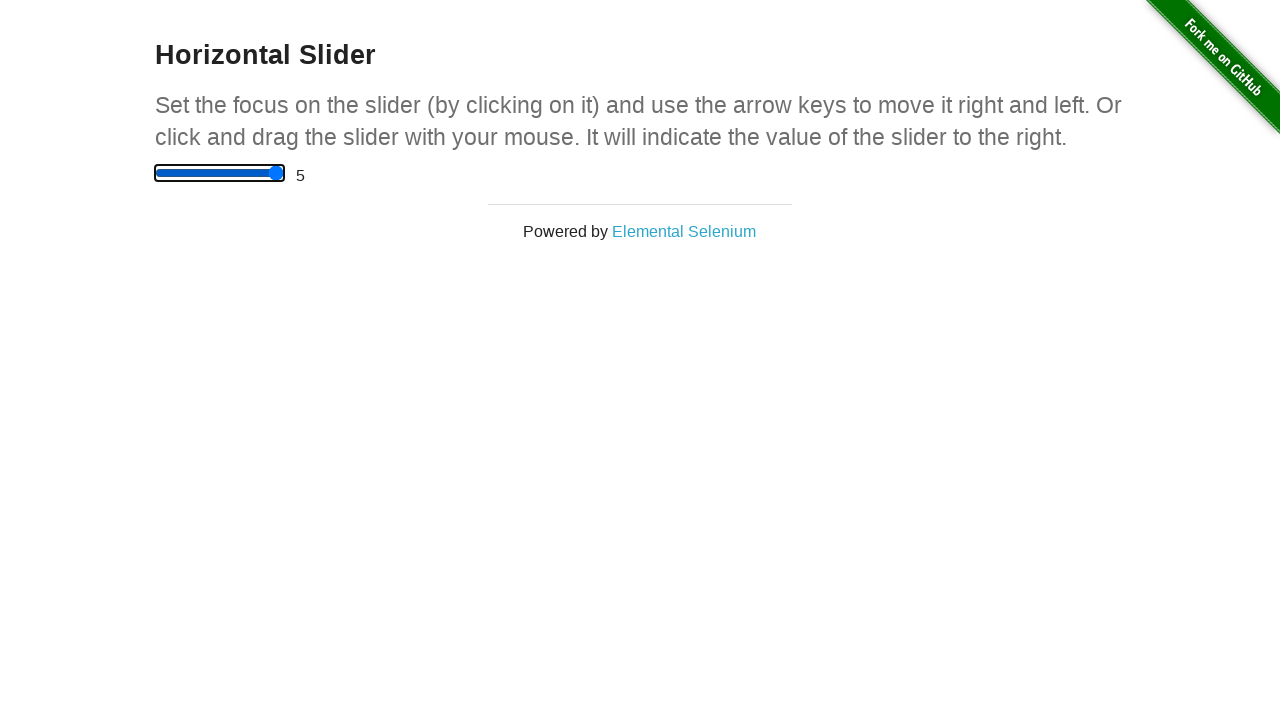

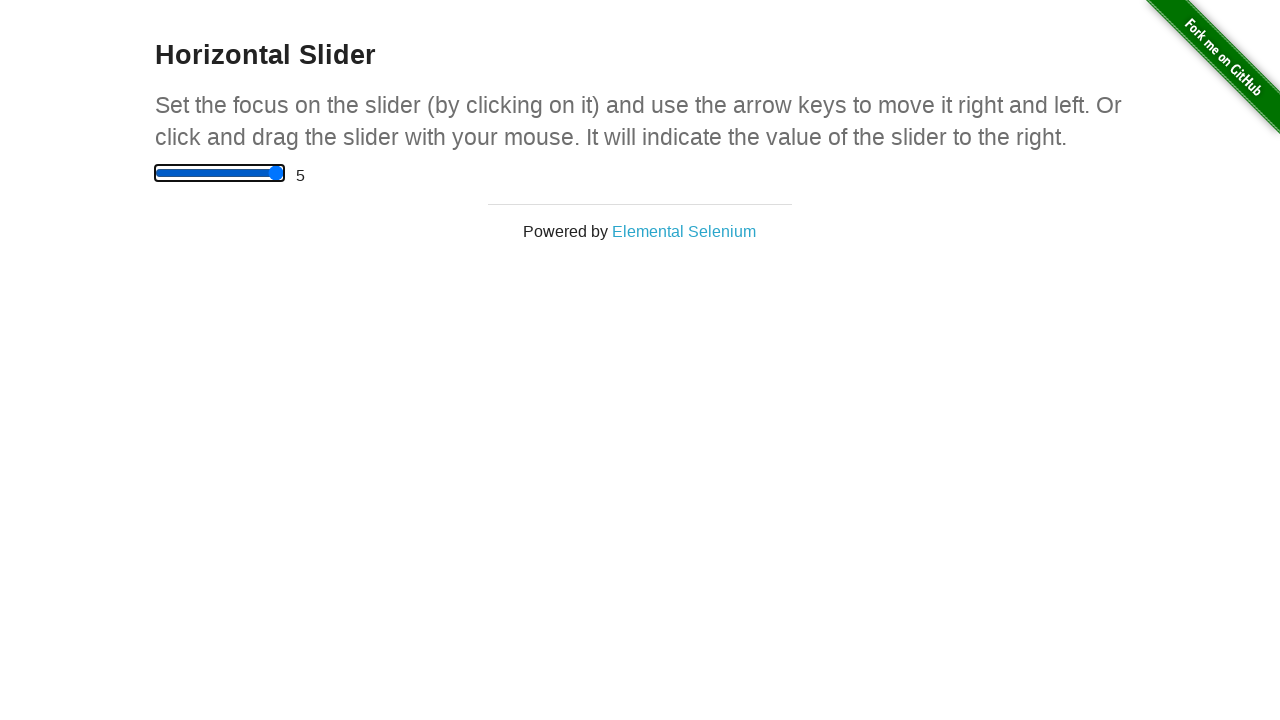